Tests the search functionality on IFMG Sabará website by entering a search query and verifying the page title changes to indicate search results

Starting URL: https://www.ifmg.edu.br/sabara

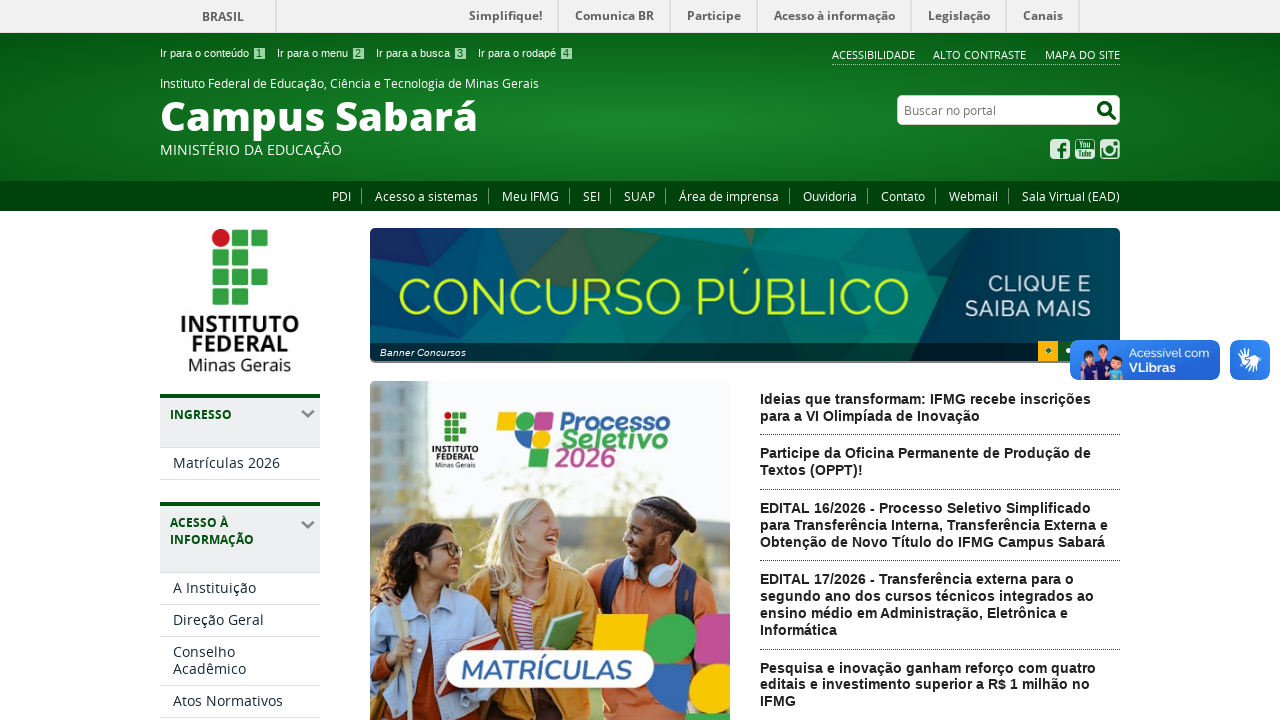

Filled search field with 'Carlos Alberto' on input[name='SearchableText']
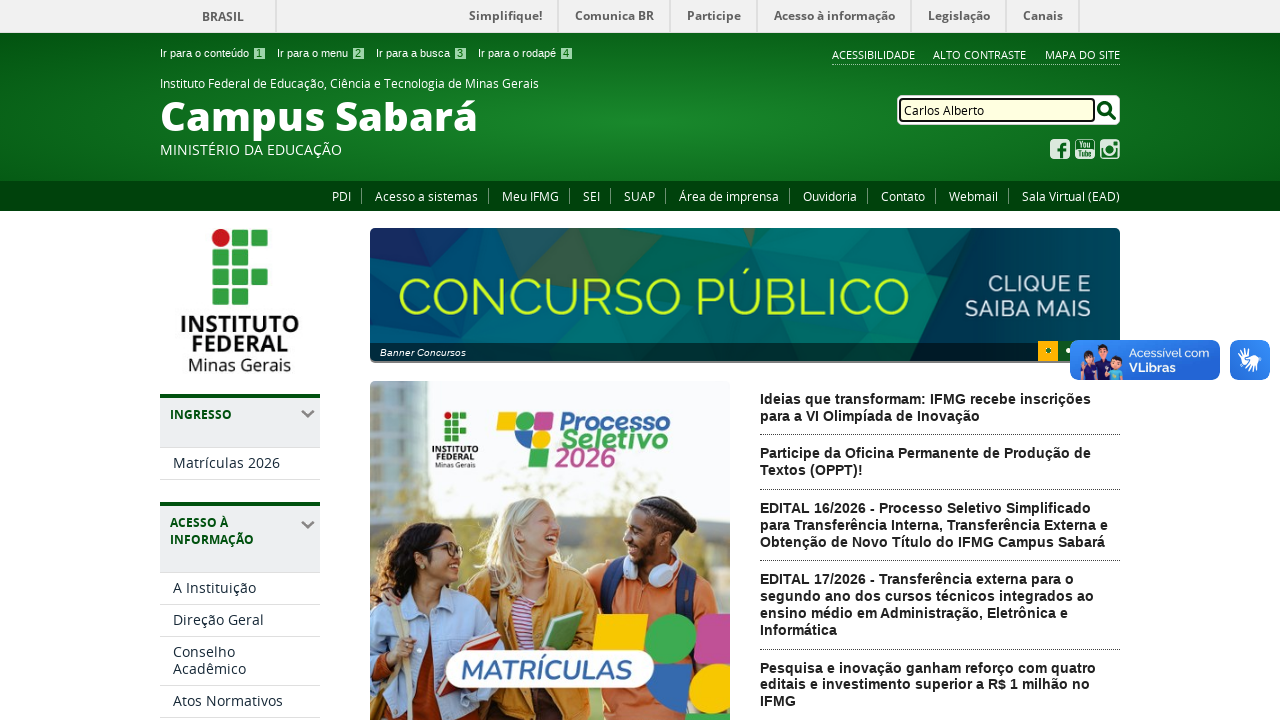

Pressed Enter to submit search query on input[name='SearchableText']
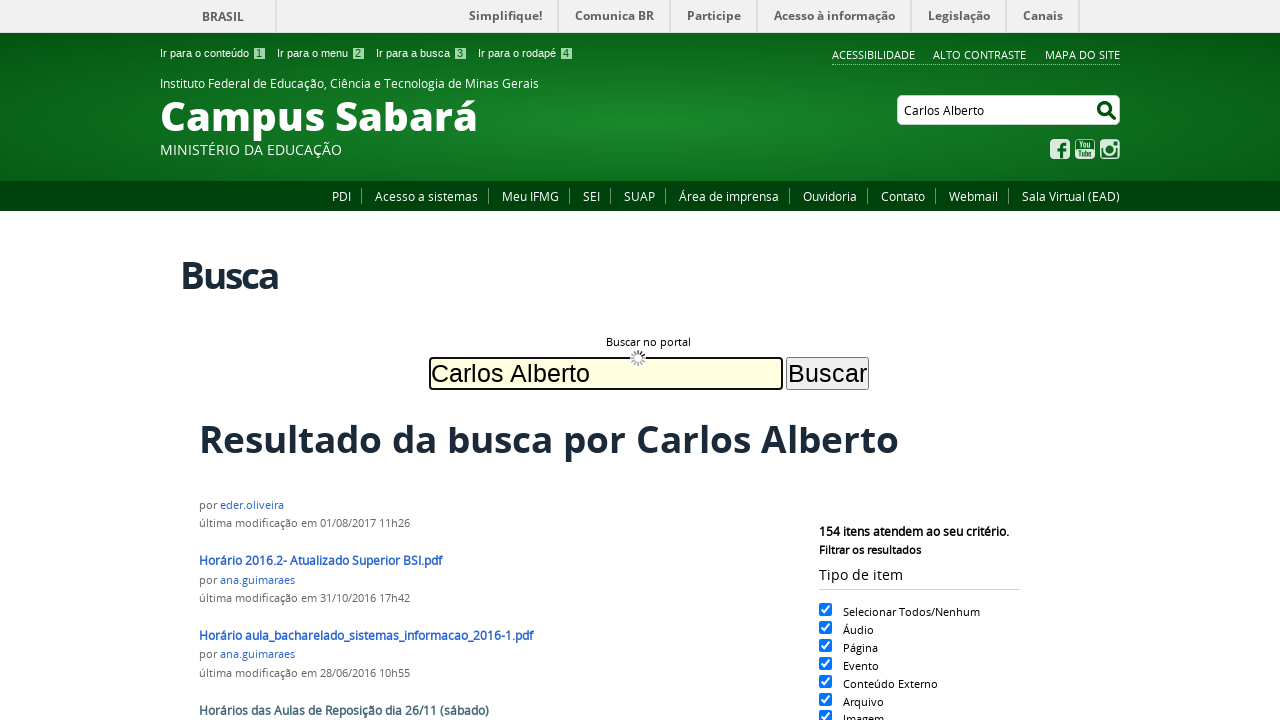

Search results page loaded - page title now indicates 'busca' (search)
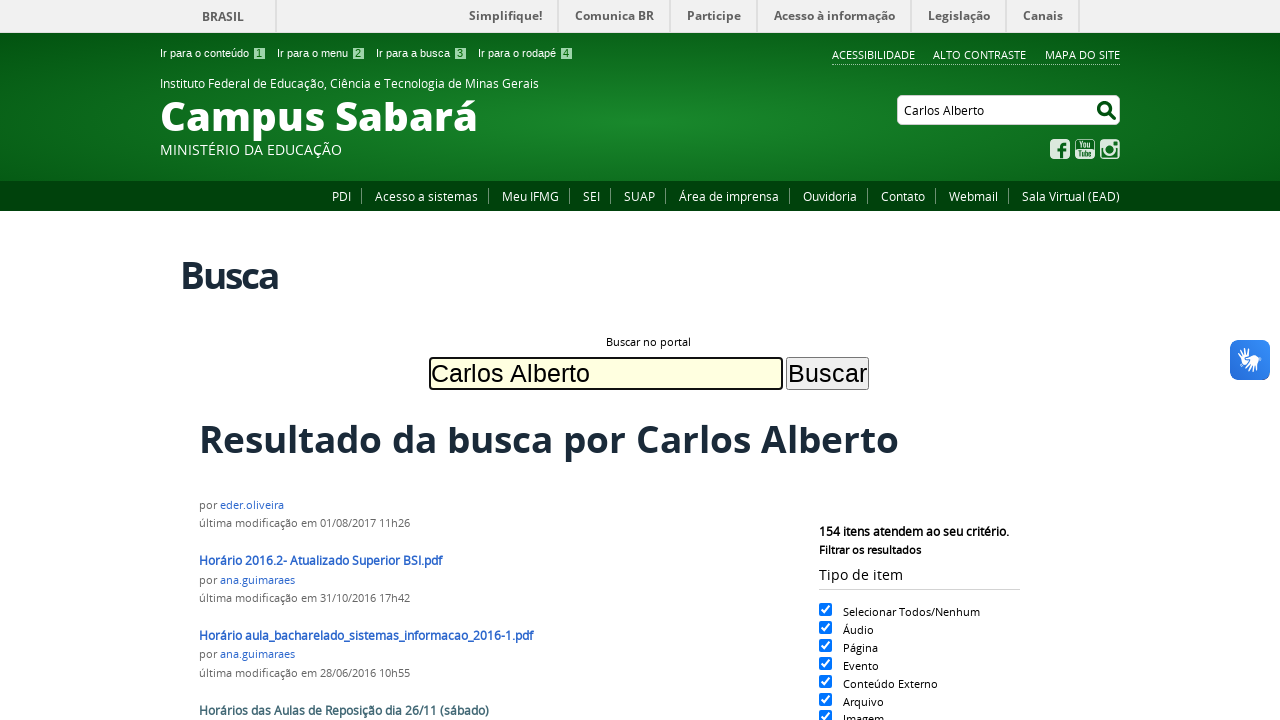

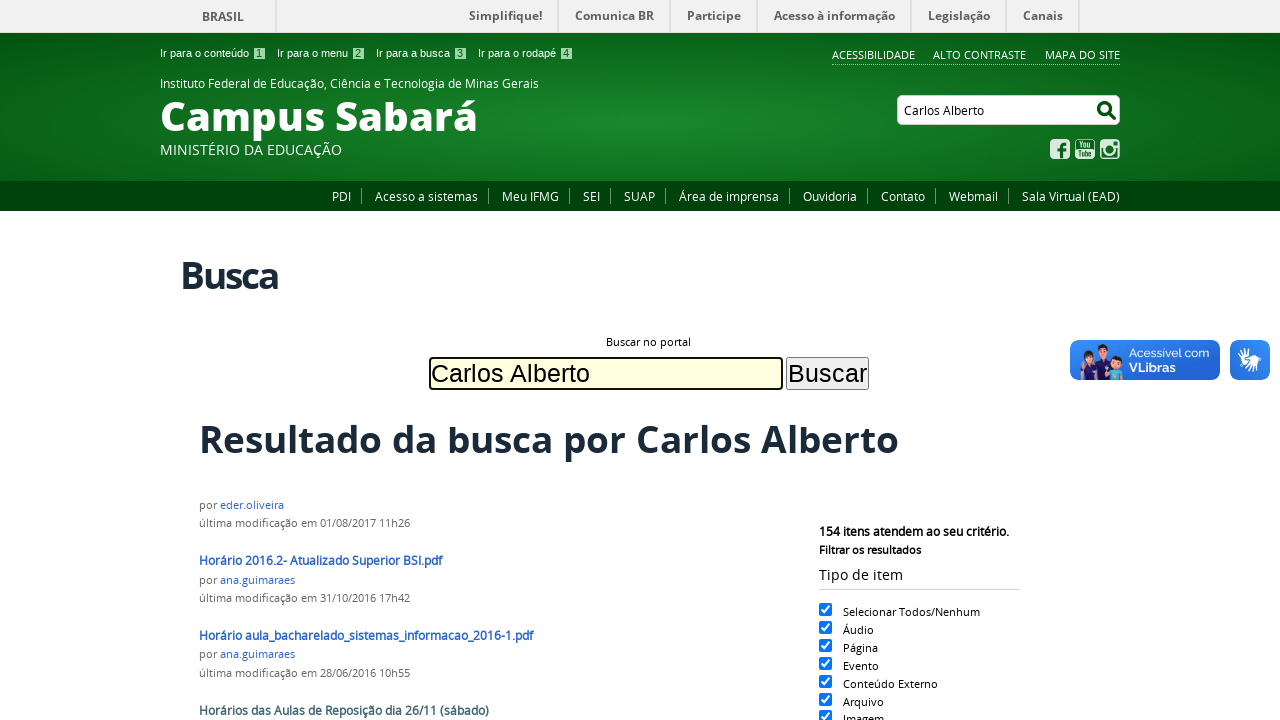